Creates an iframe with example.com content and interacts with elements inside the iframe

Starting URL: https://example.com

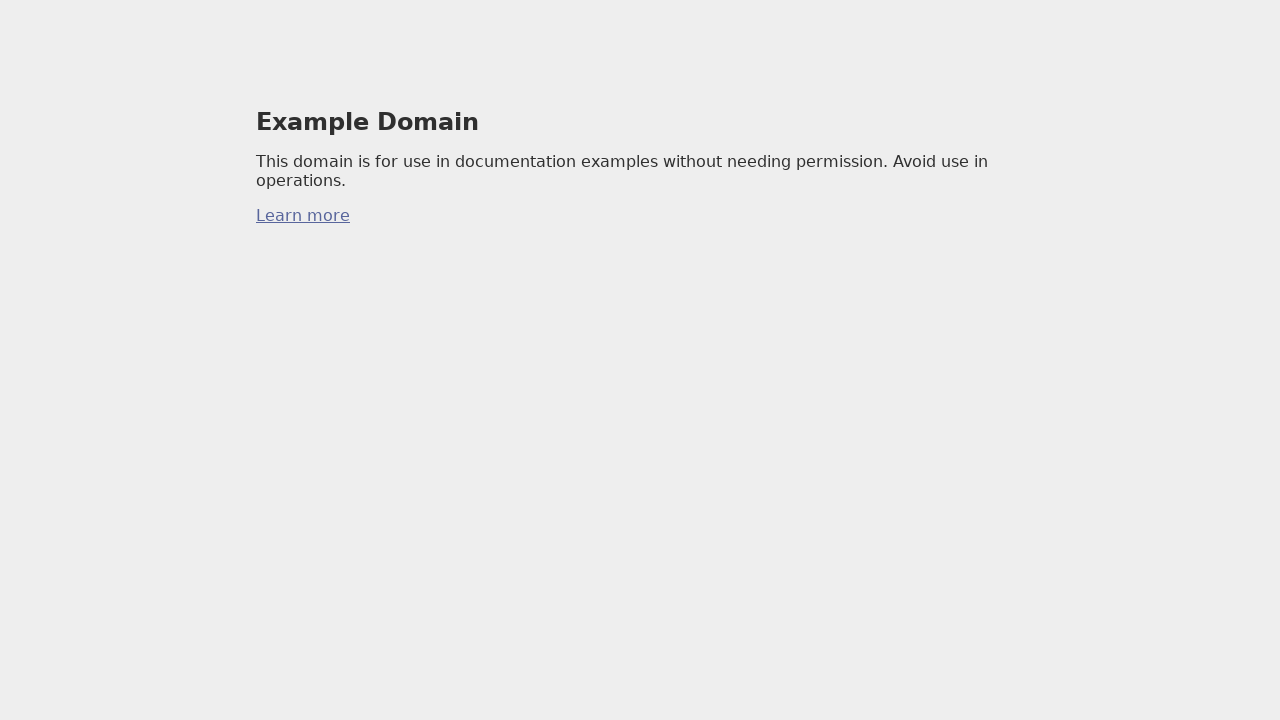

Set page content with iframe pointing to example.com
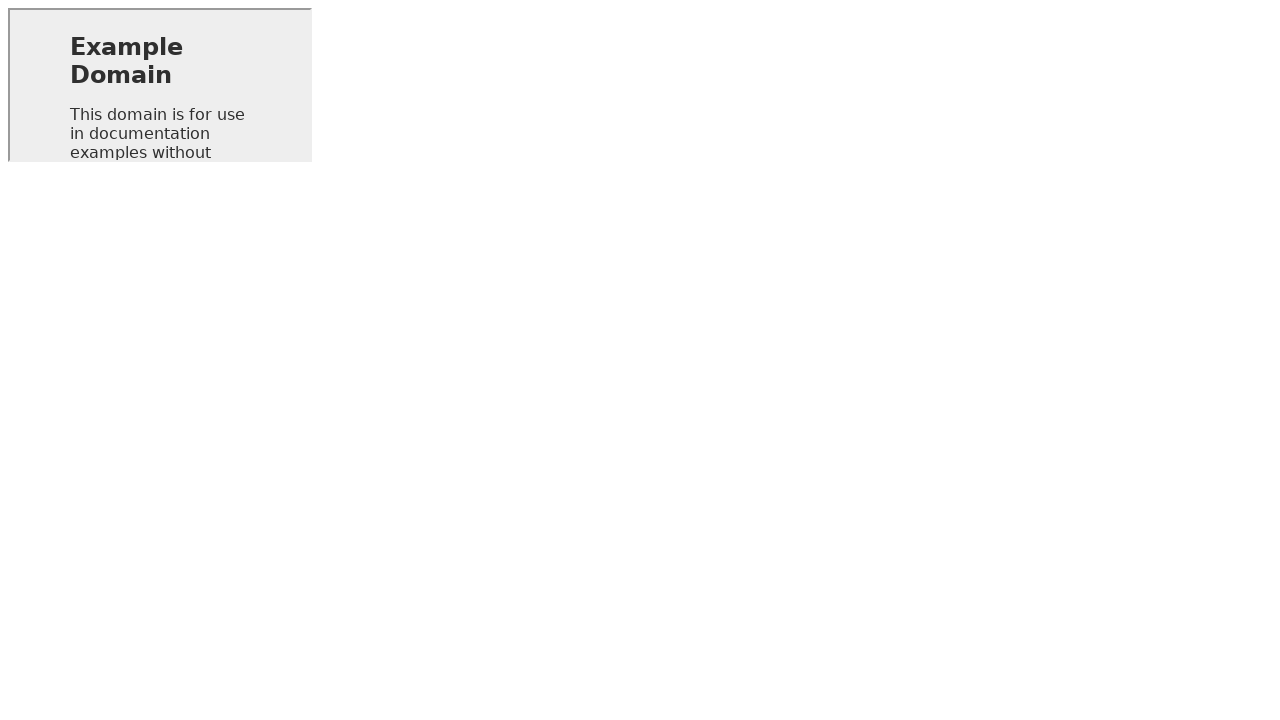

Located iframe element with name 'example-iframe'
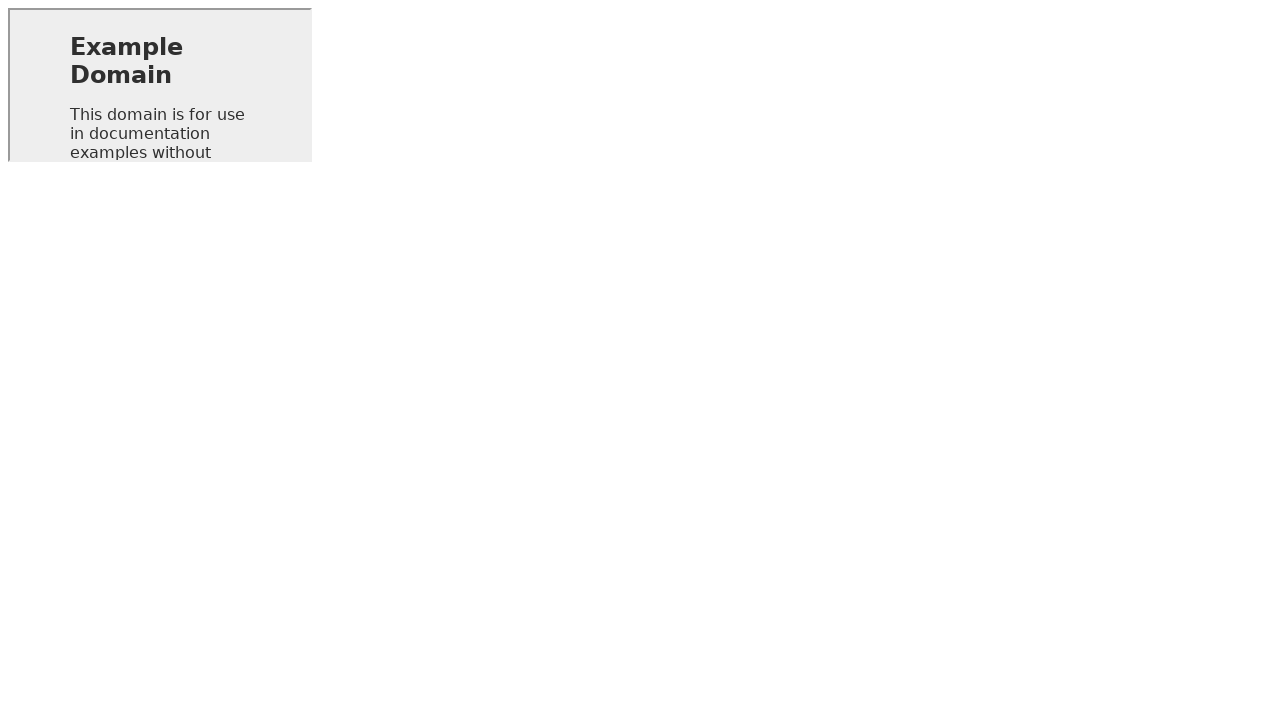

Waited for iframe to load
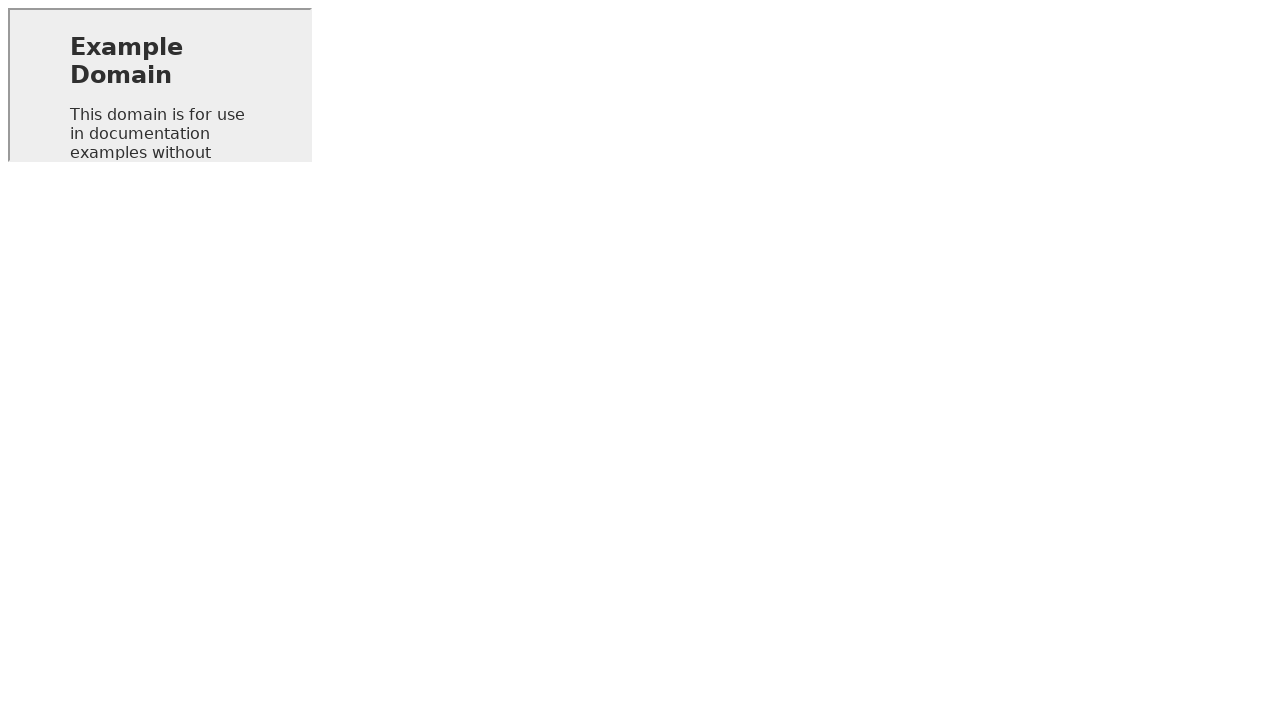

Located h1 headline element inside iframe
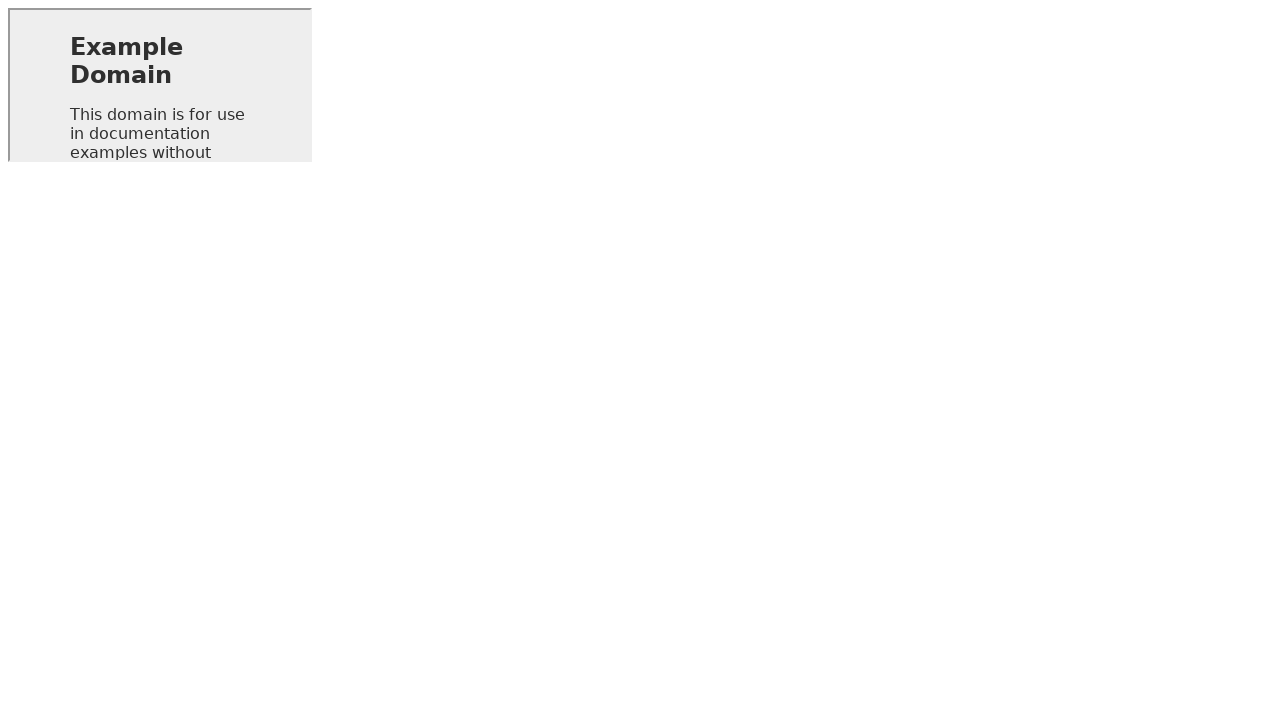

Verified that headline contains 'Example Domain'
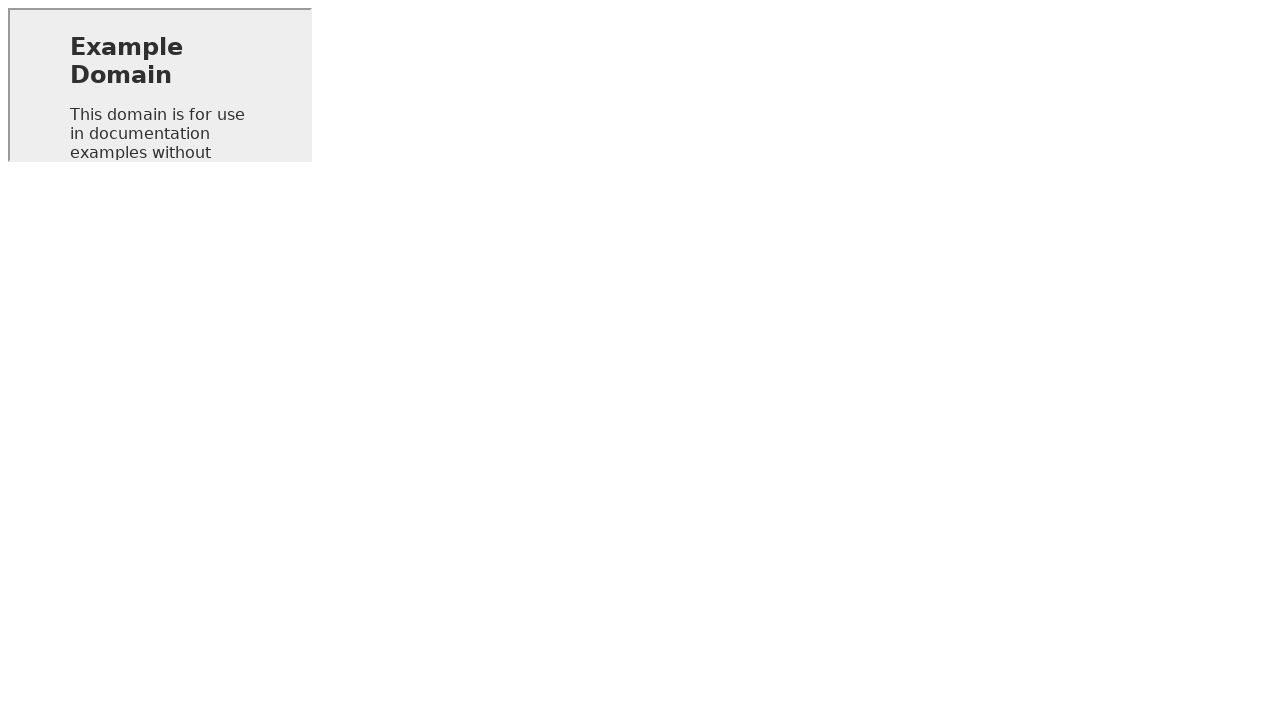

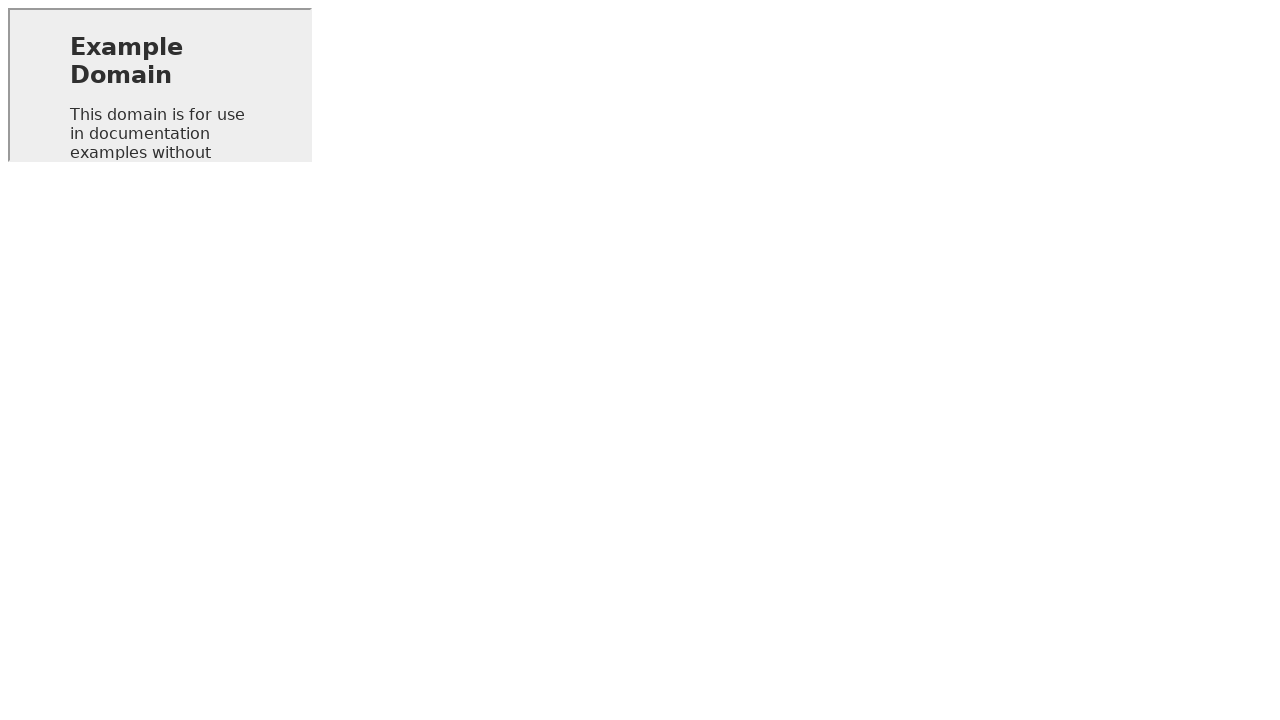